Tests that the HTML category page displays the correct number of books by navigating to the category and counting product elements

Starting URL: http://practice.automationtesting.in

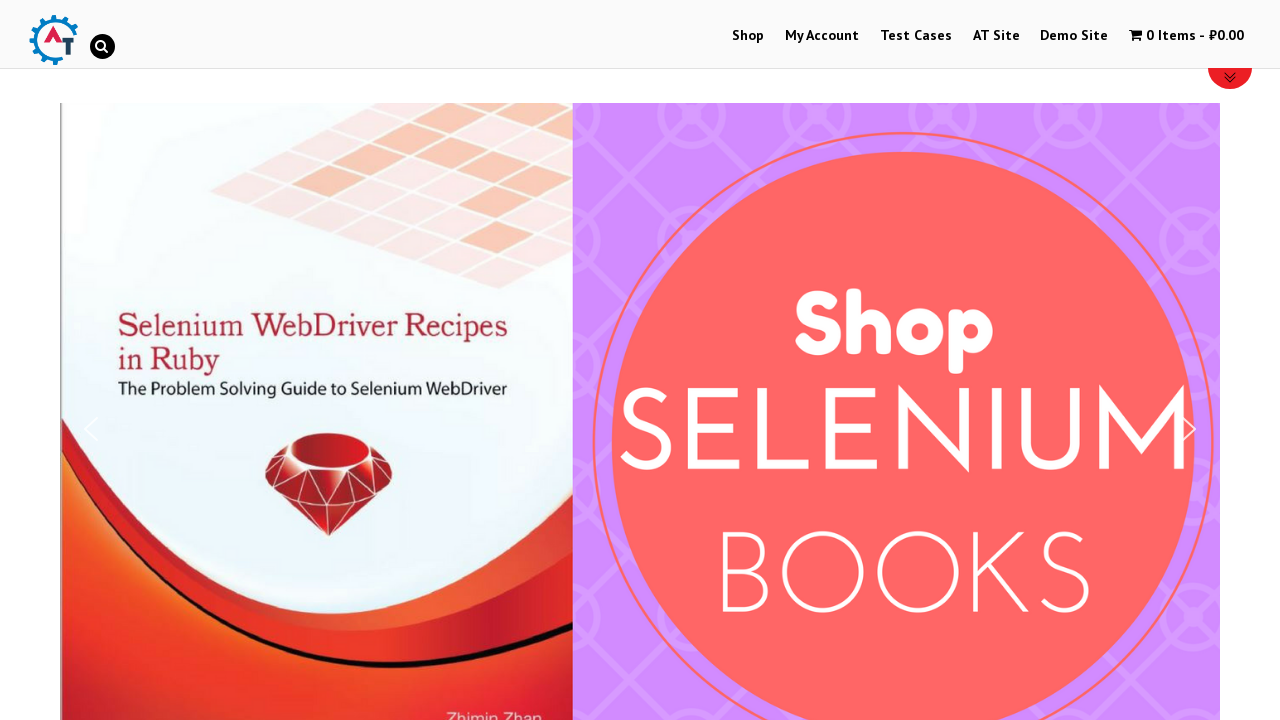

Clicked on Shop menu at (748, 36) on #menu-item-40
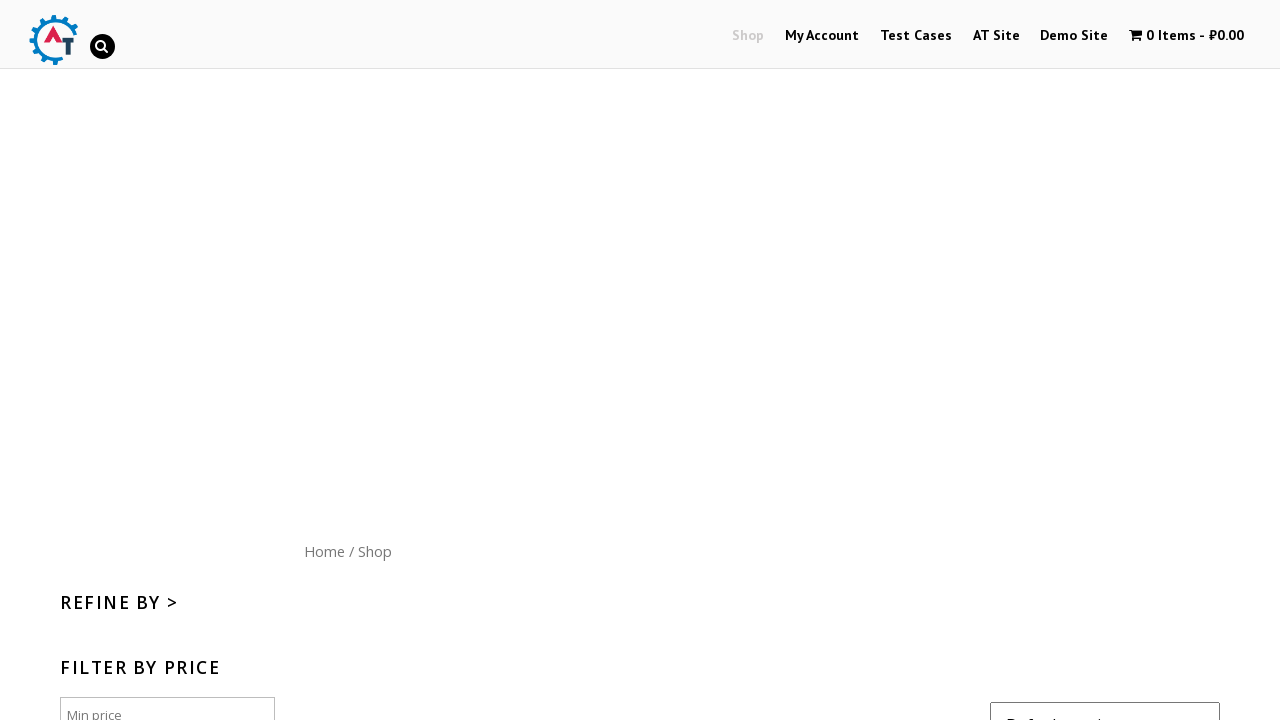

Clicked on HTML category at (81, 360) on li.cat-item.cat-item-19 > a
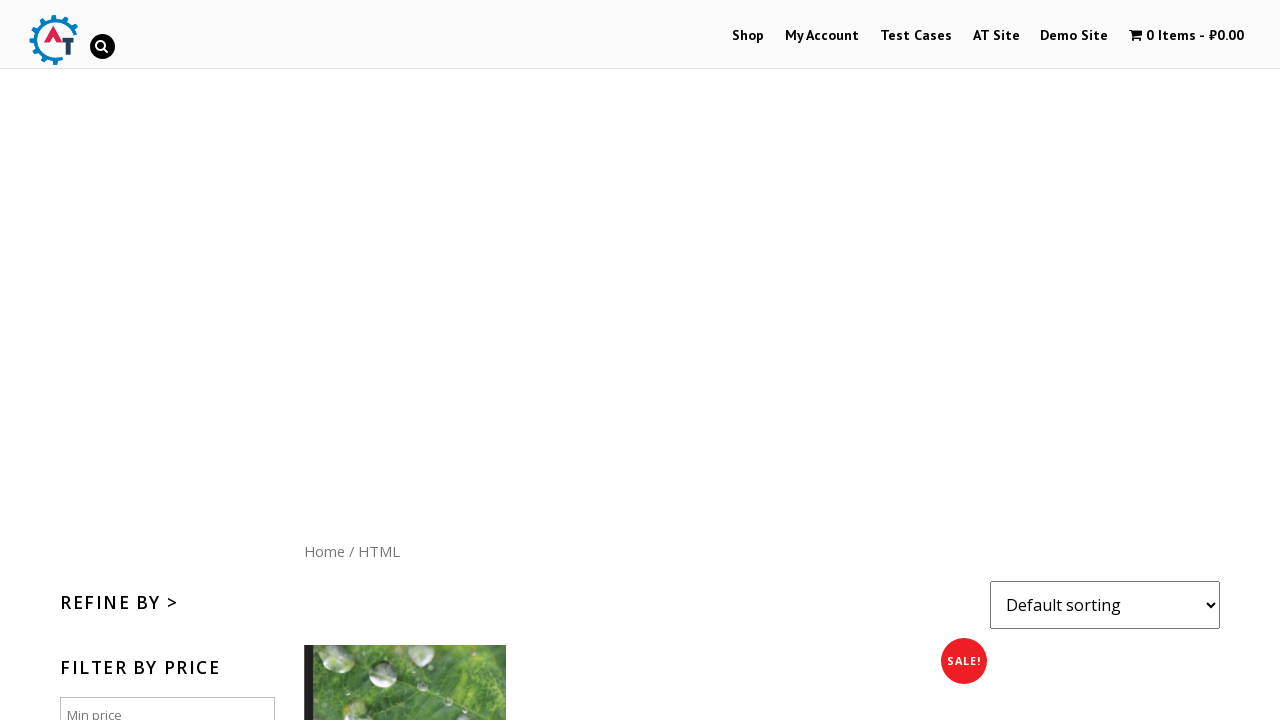

HTML category products loaded
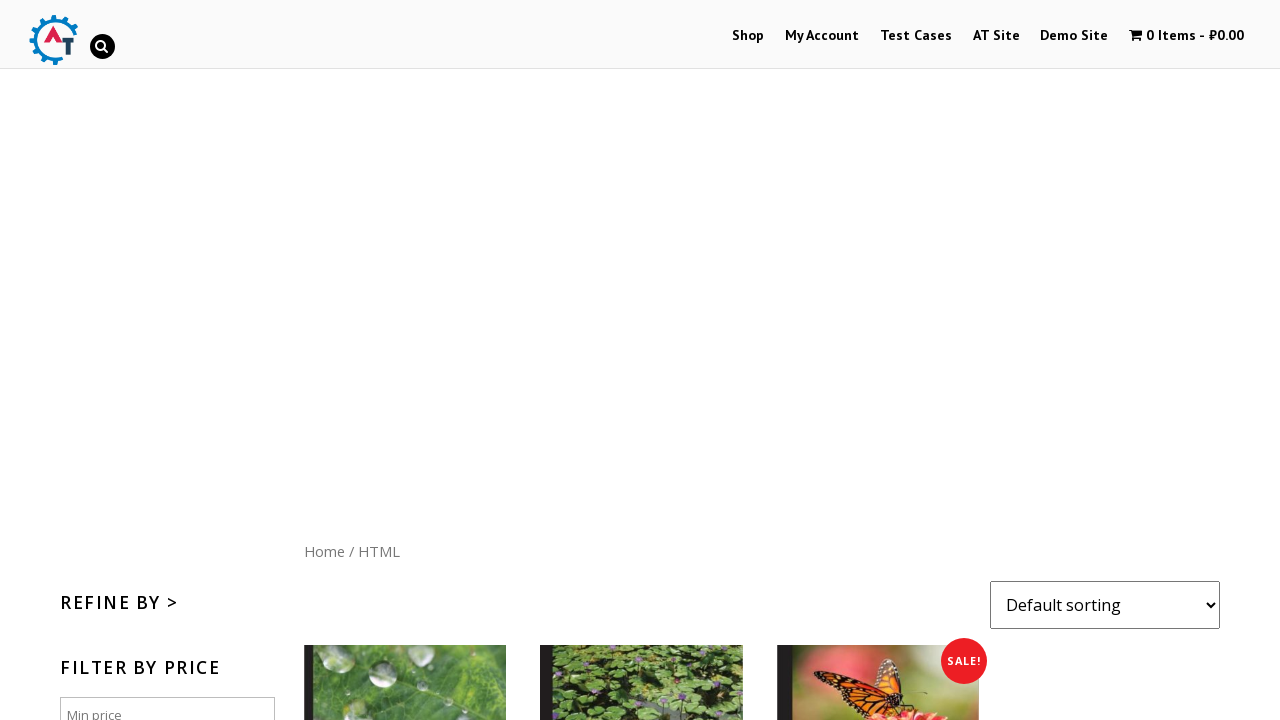

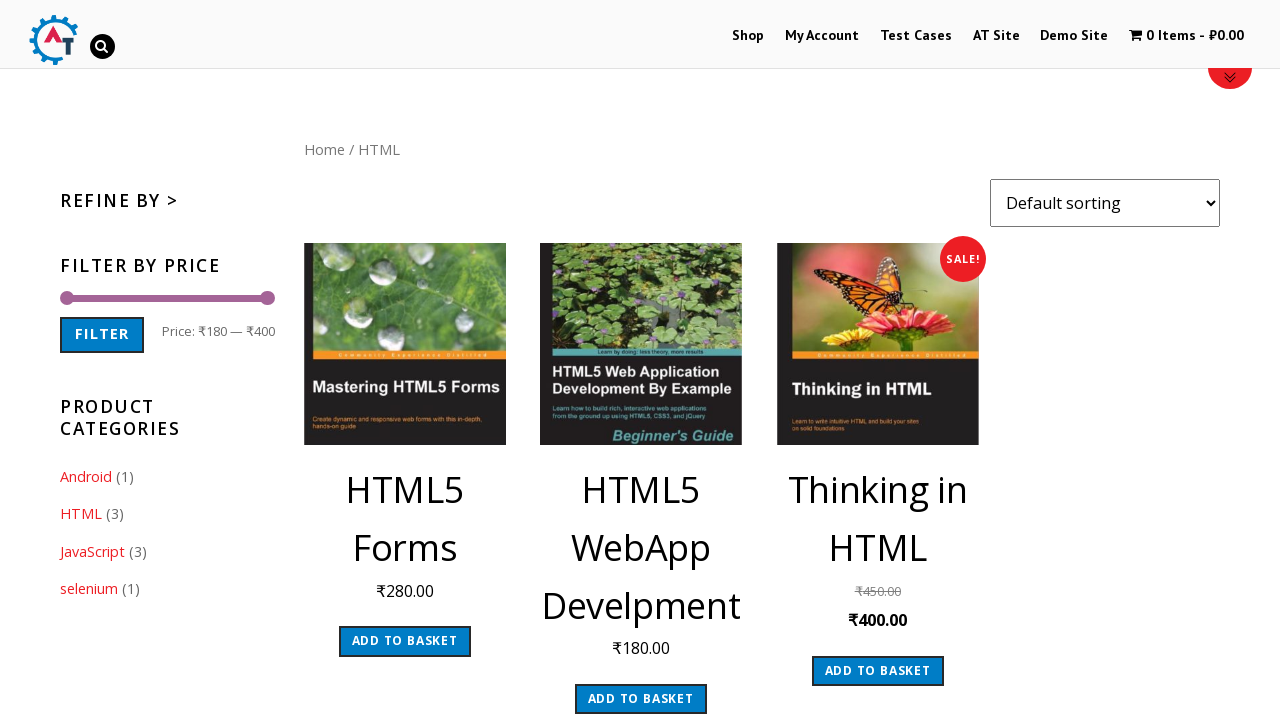